Tests form submission by clicking submit button and verifying the confirmation page

Starting URL: https://www.selenium.dev/selenium/web/web-form.html

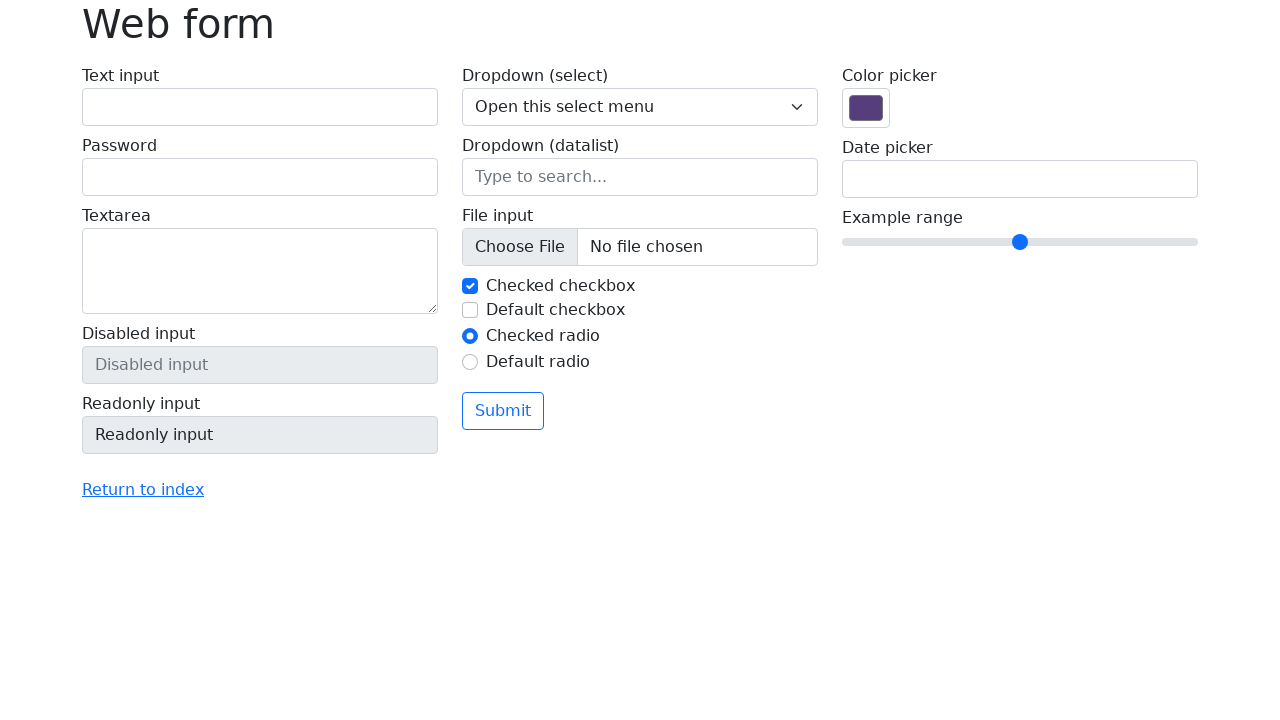

Clicked submit button on the form at (503, 411) on button[type='submit']
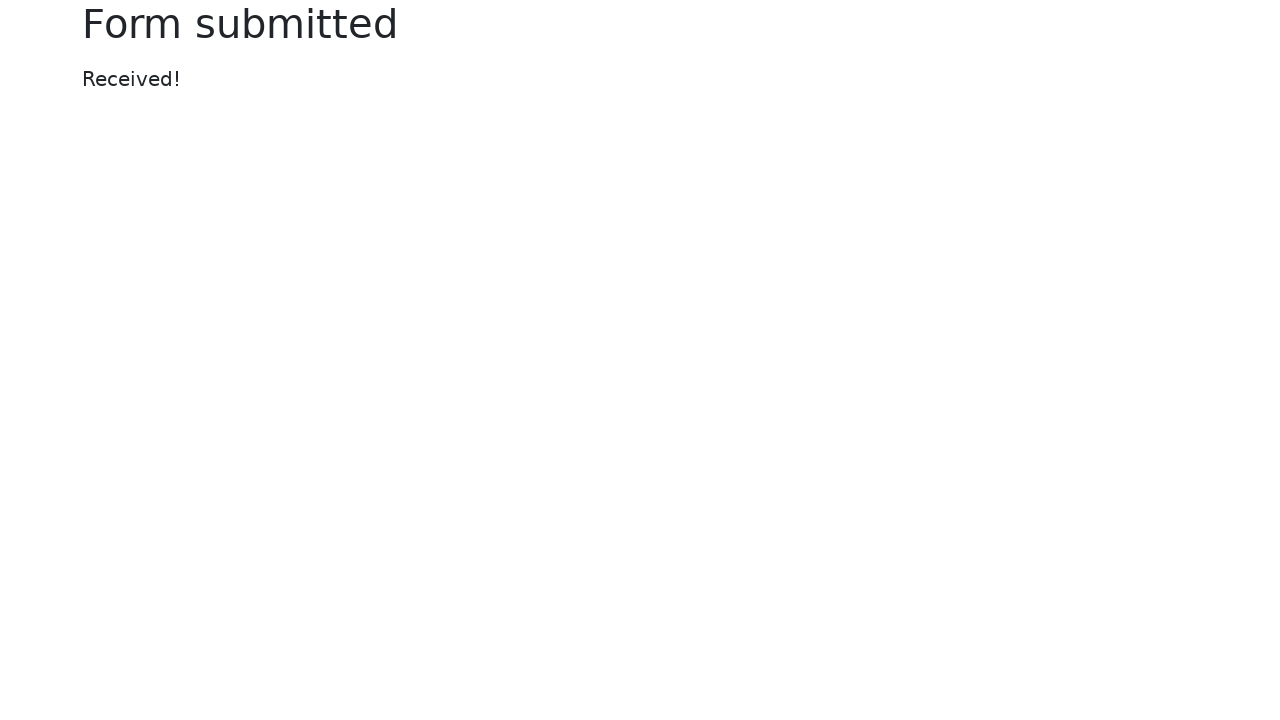

Confirmation page loaded and h1 element appeared
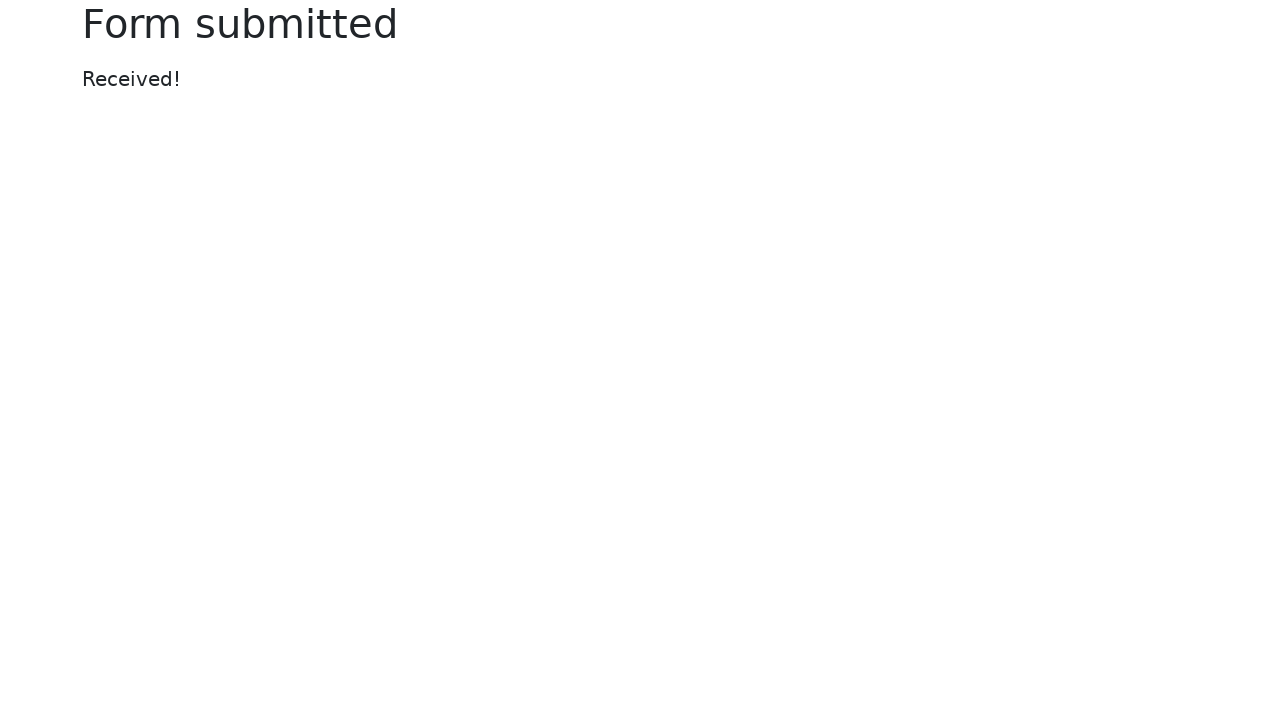

Verified page title is 'Web form - target page'
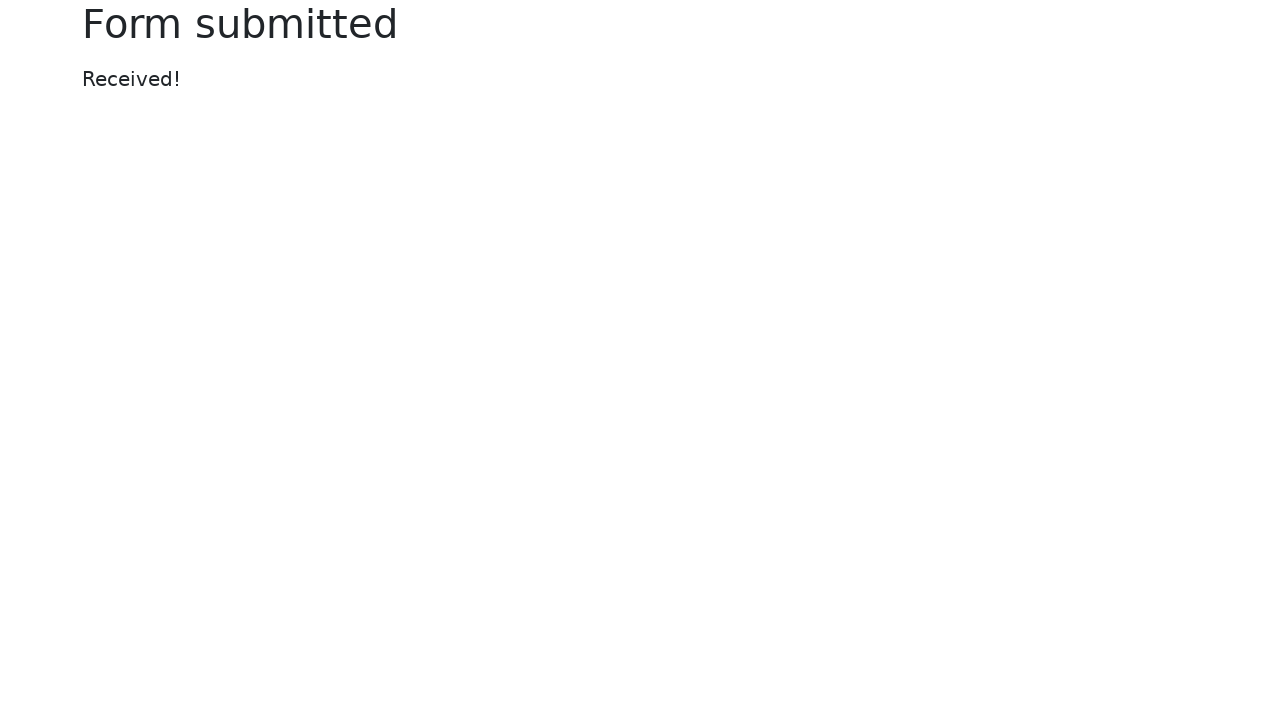

Verified h1 contains 'Form submitted'
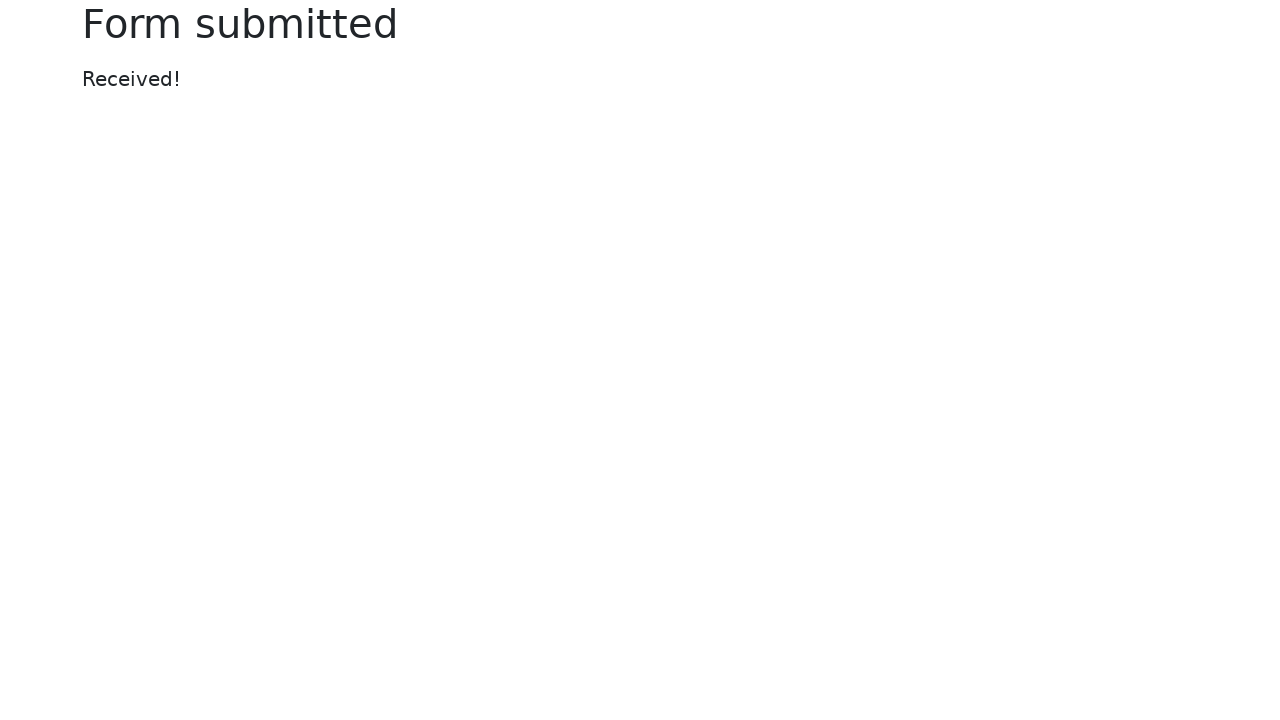

Verified confirmation message contains 'Received!'
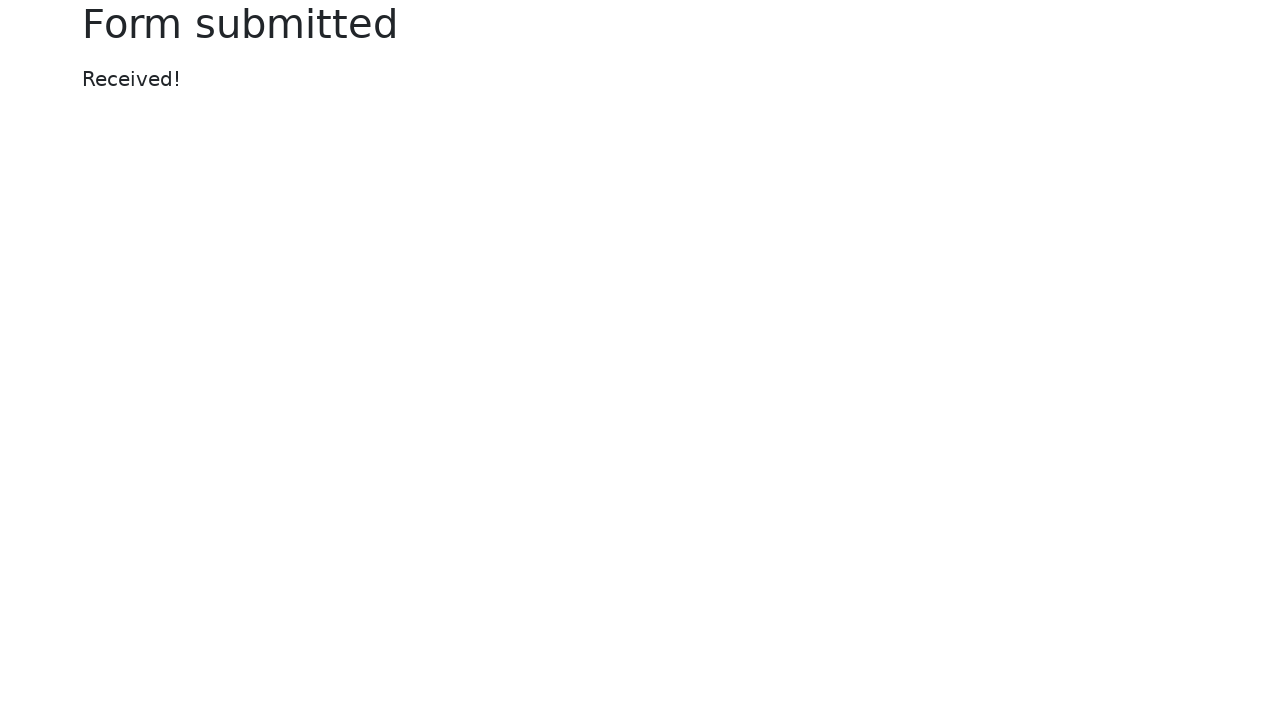

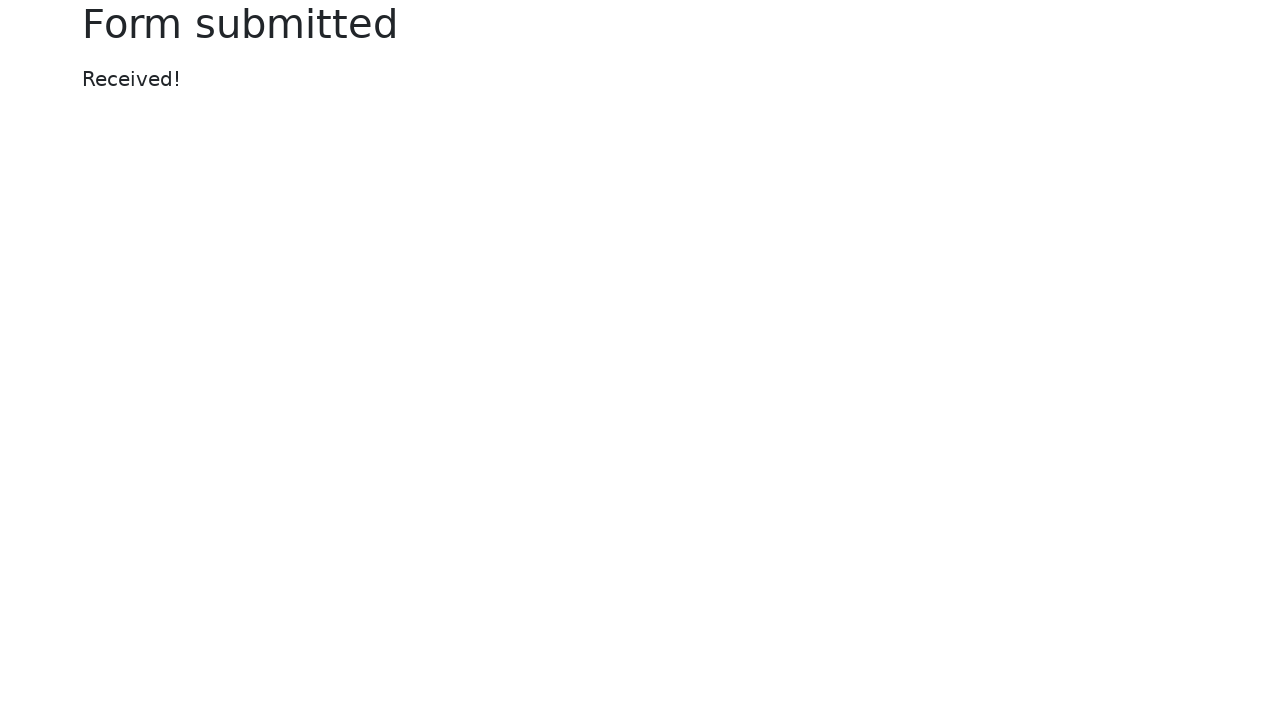